Tests the text box form on DemoQA by clicking on the Text Box menu item, filling in name, email, current address, and permanent address fields, then submitting the form.

Starting URL: https://demoqa.com/elements

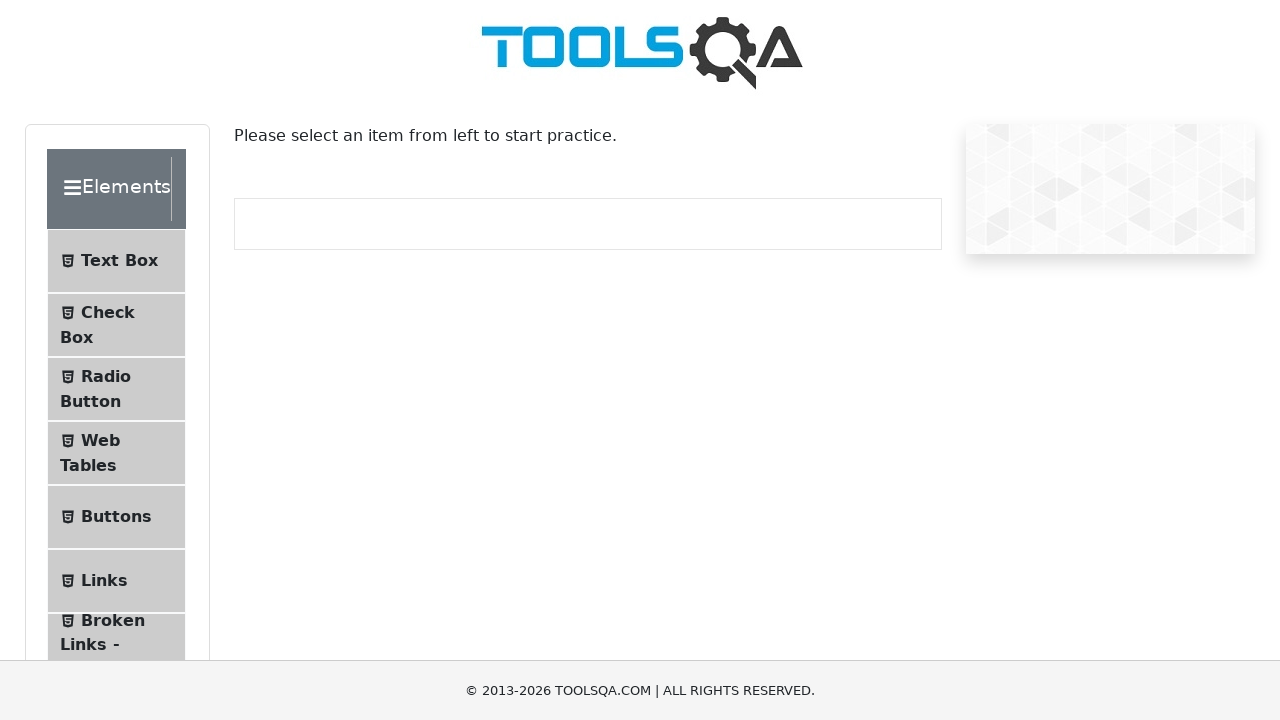

Clicked on Text Box menu item at (116, 261) on #item-0
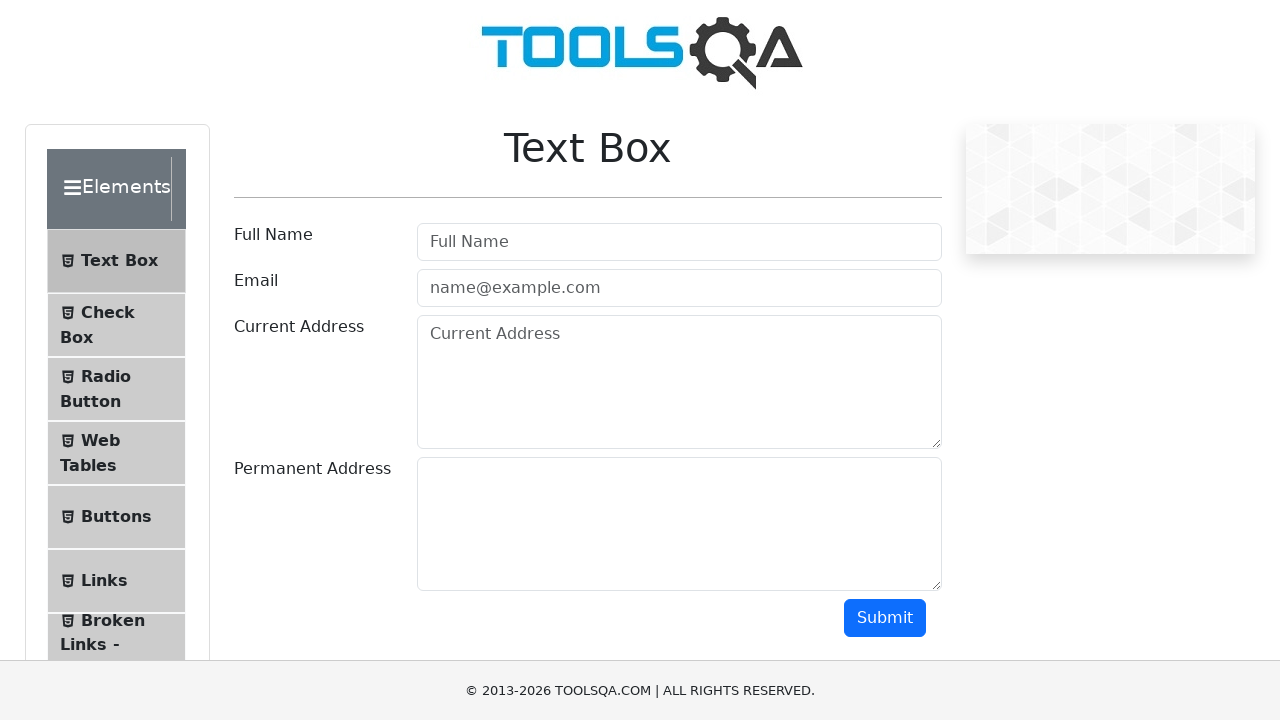

Text Box form loaded and userName field appeared
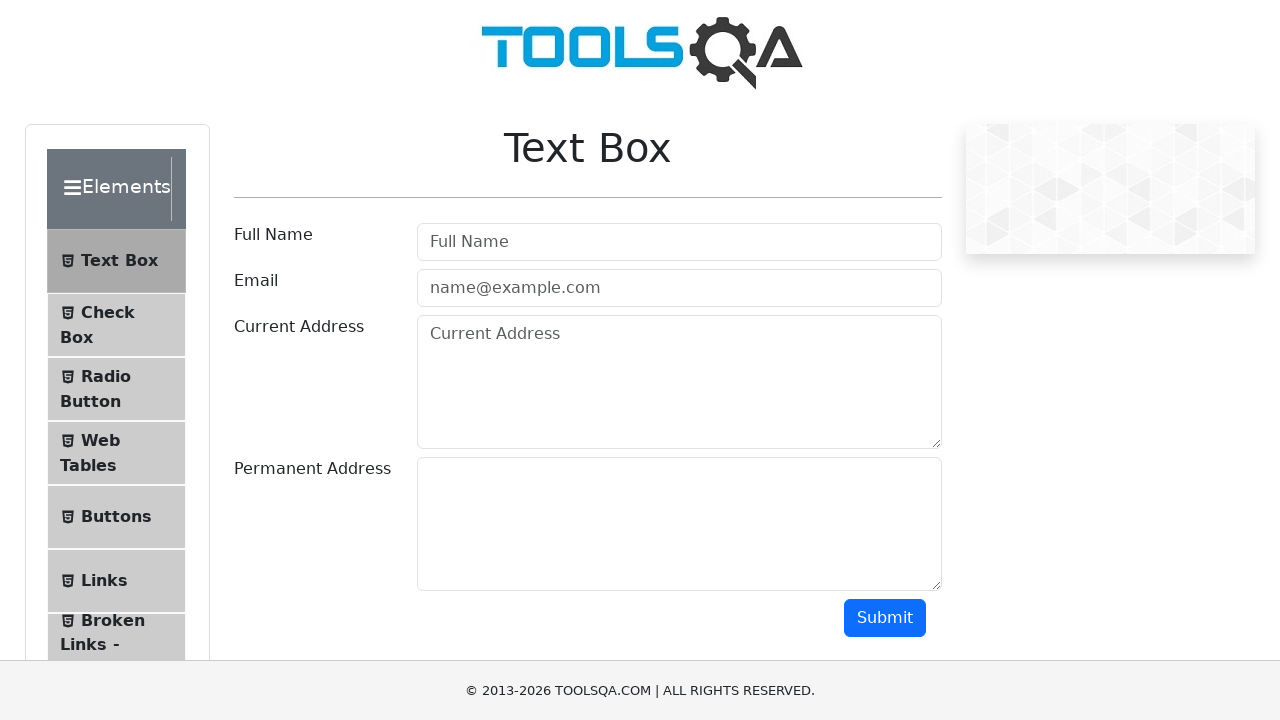

Filled name field with 'Laxmi Gorai' on #userName
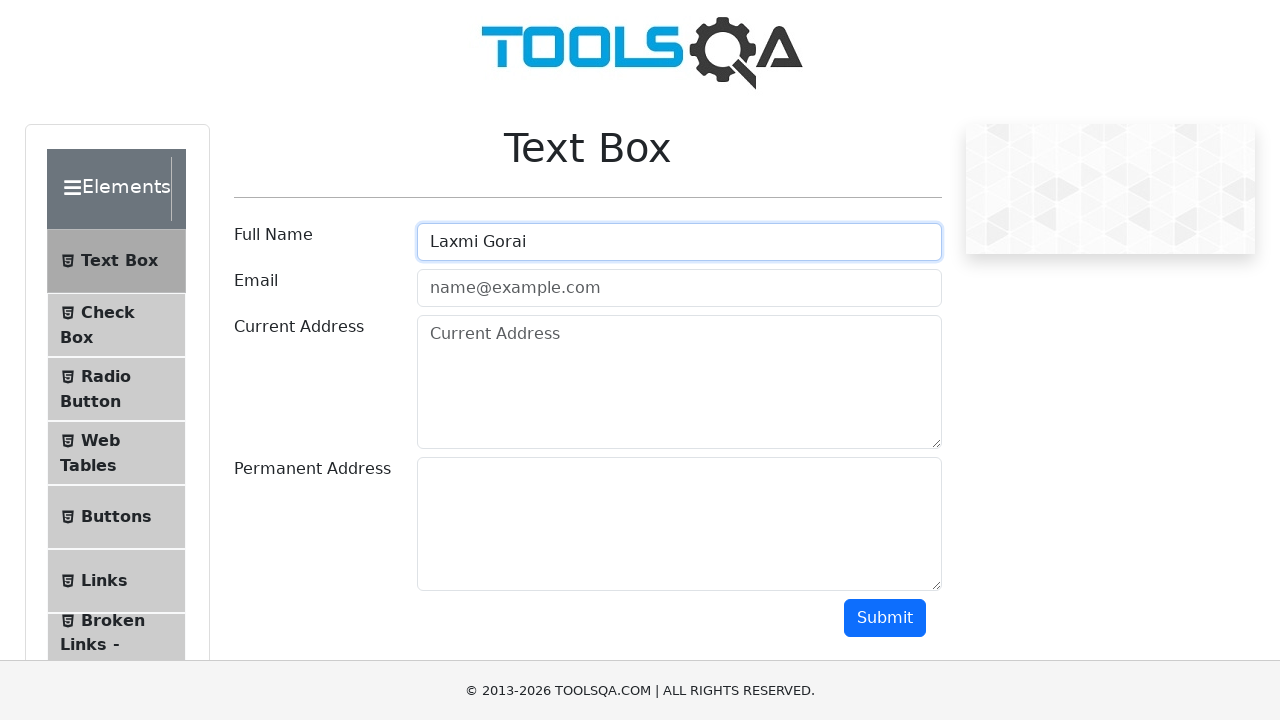

Filled email field with 'laxmi31@gmail.com' on #userEmail
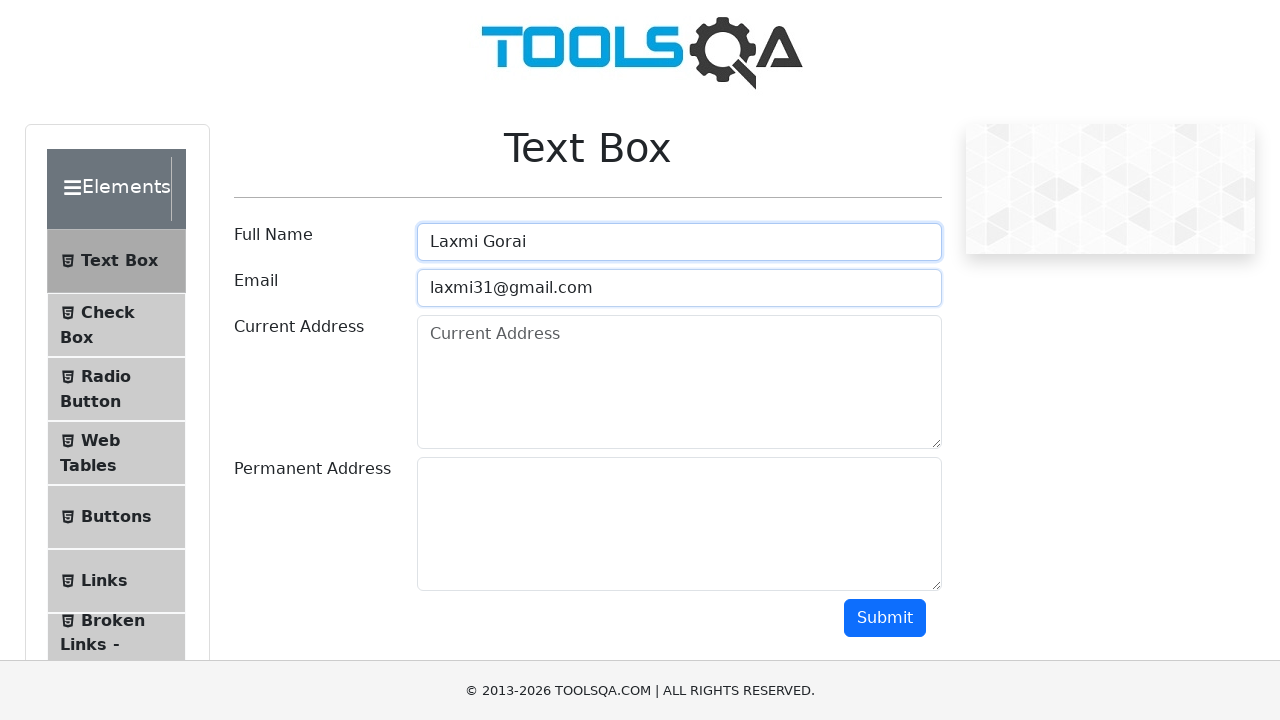

Filled current address field with 'kolkata' on #currentAddress
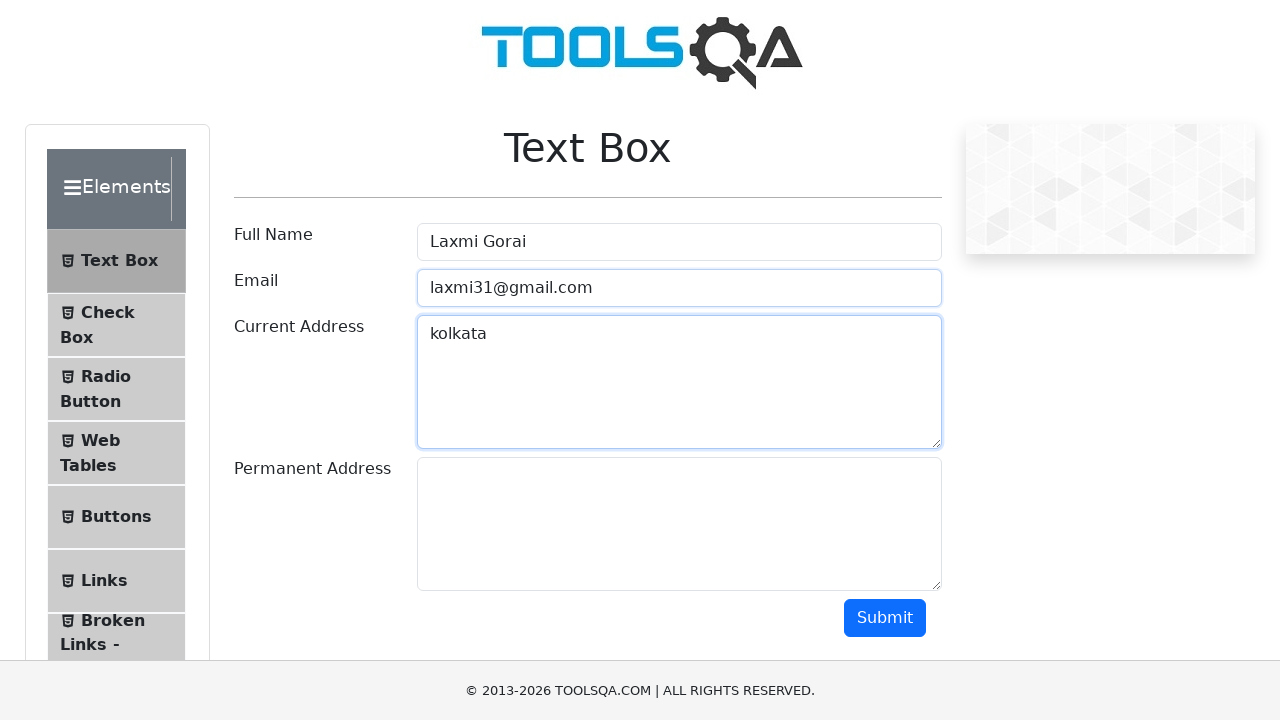

Filled permanent address field with 'Durgapur' on #permanentAddress
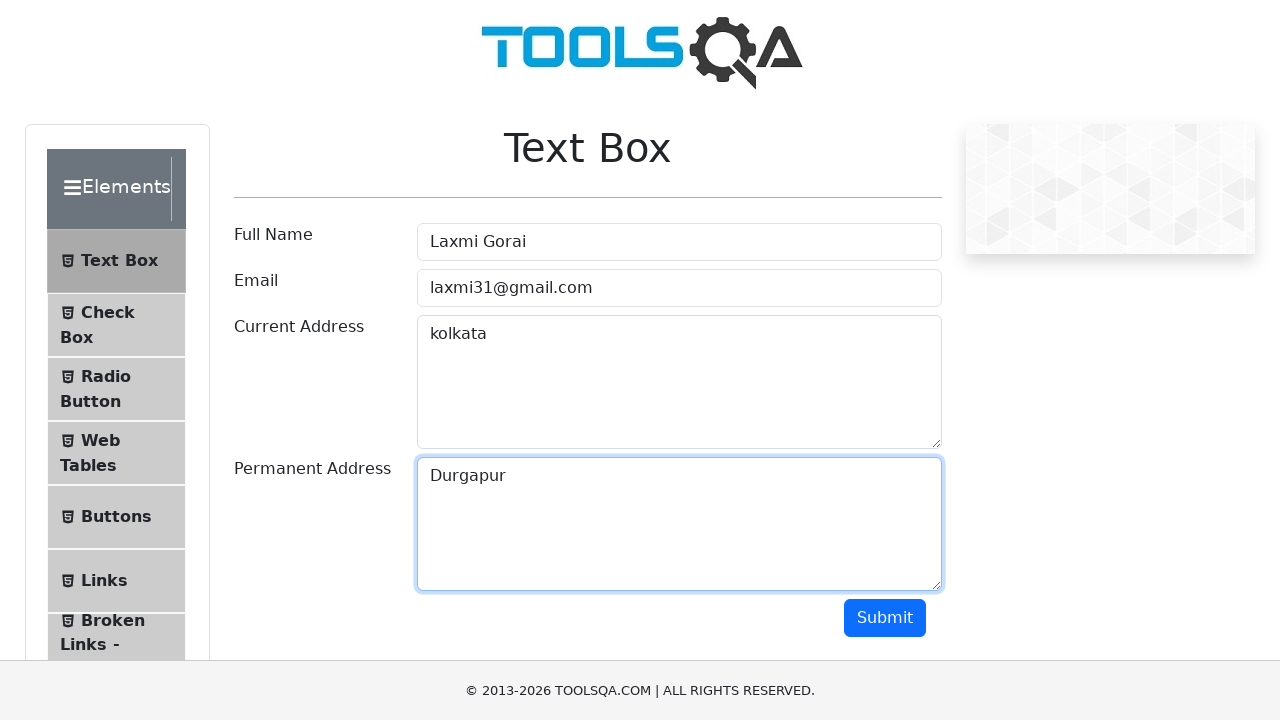

Scrolled down to reveal submit button
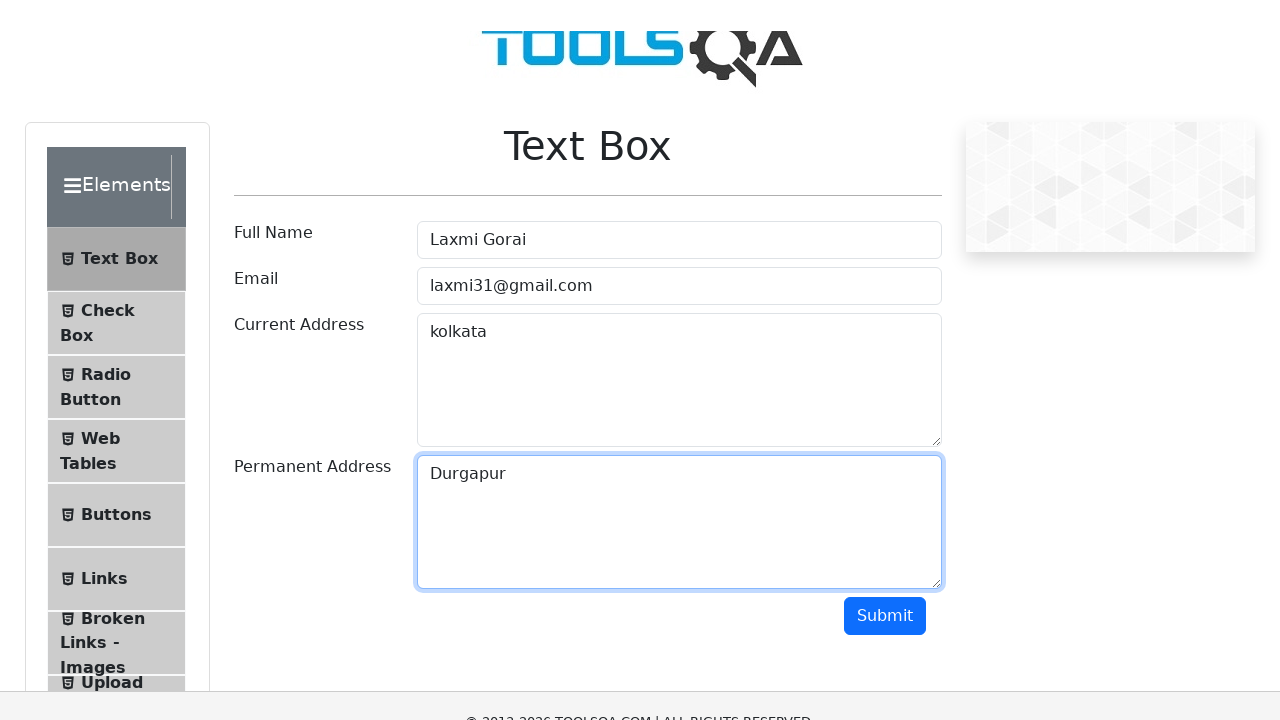

Clicked submit button to submit the form at (885, 418) on #submit
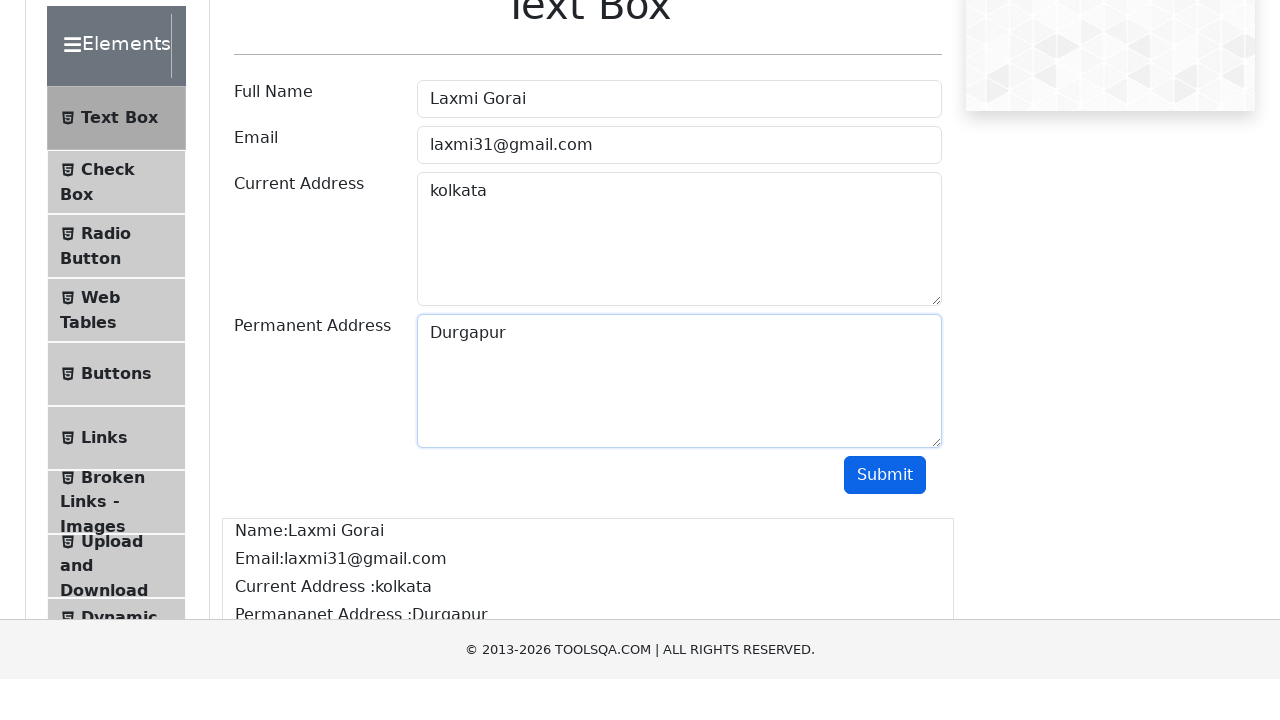

Form submission completed and output section appeared
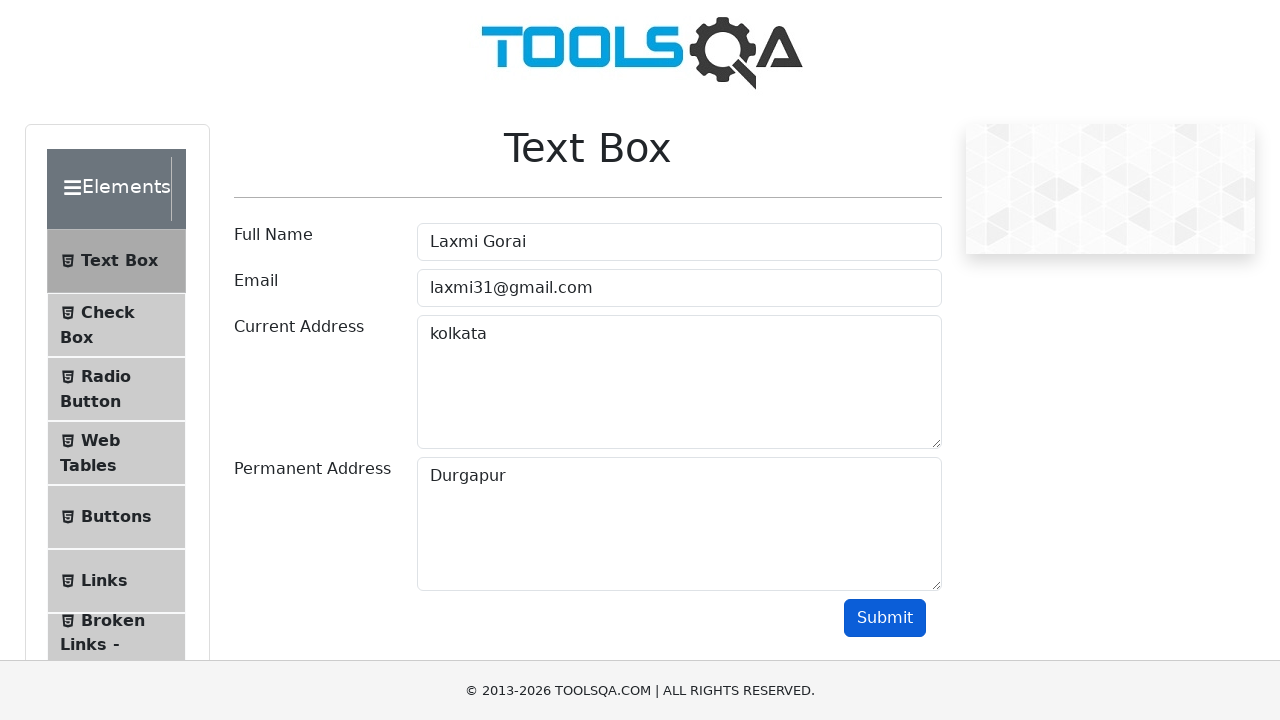

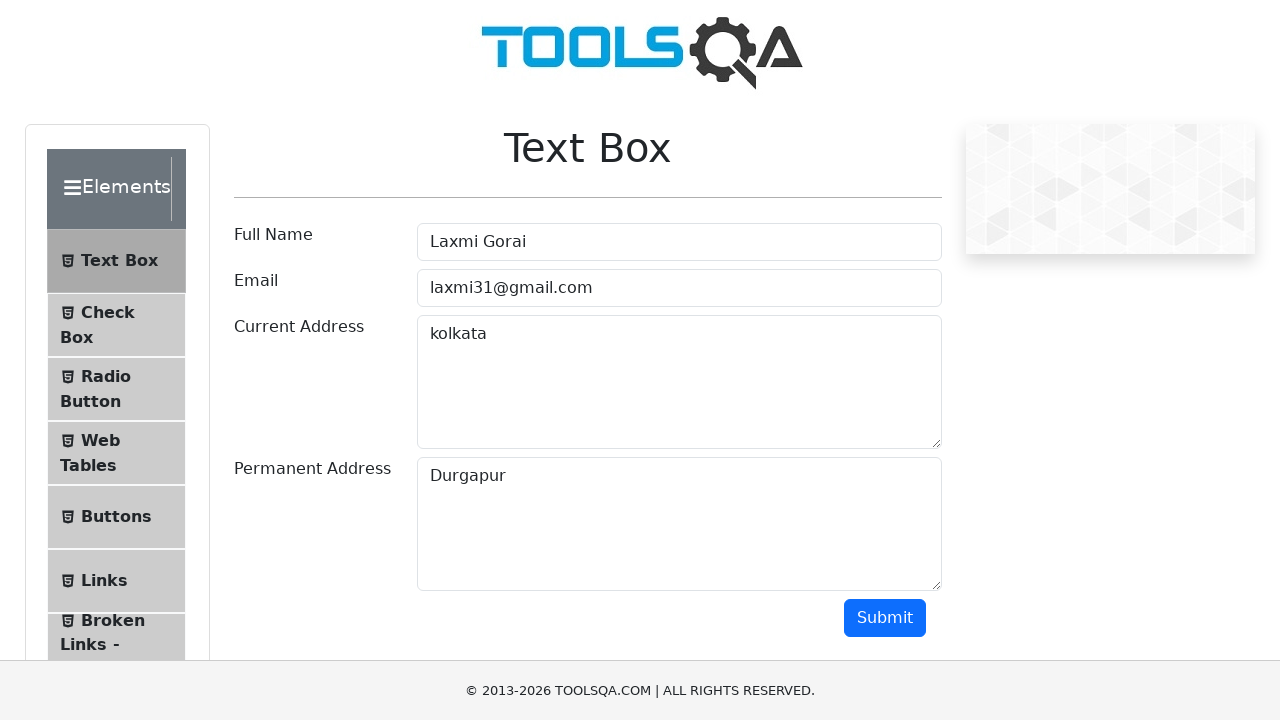